Tests a todo application by adding a new item, clicking the first checkbox to mark it as done, and verifying the item was added correctly and the checkbox is selected.

Starting URL: https://lambdatest.github.io/sample-todo-app/

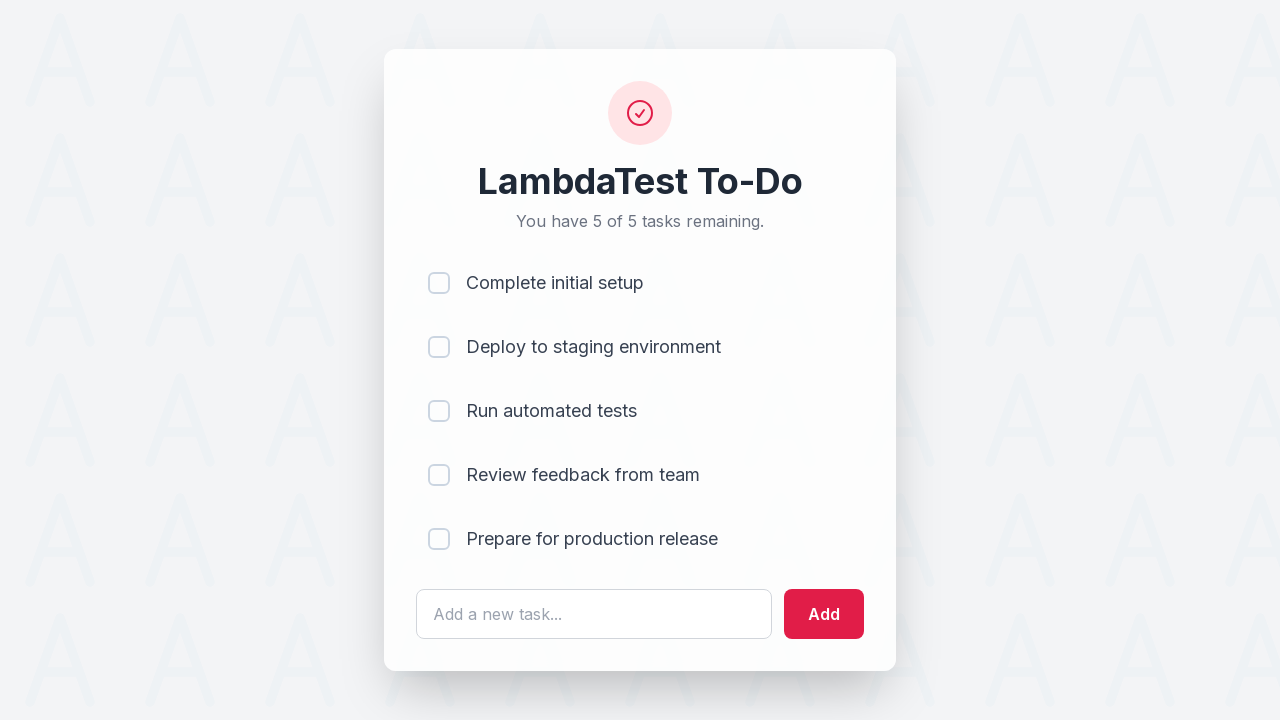

Filled todo input field with '123456789' on #sampletodotext
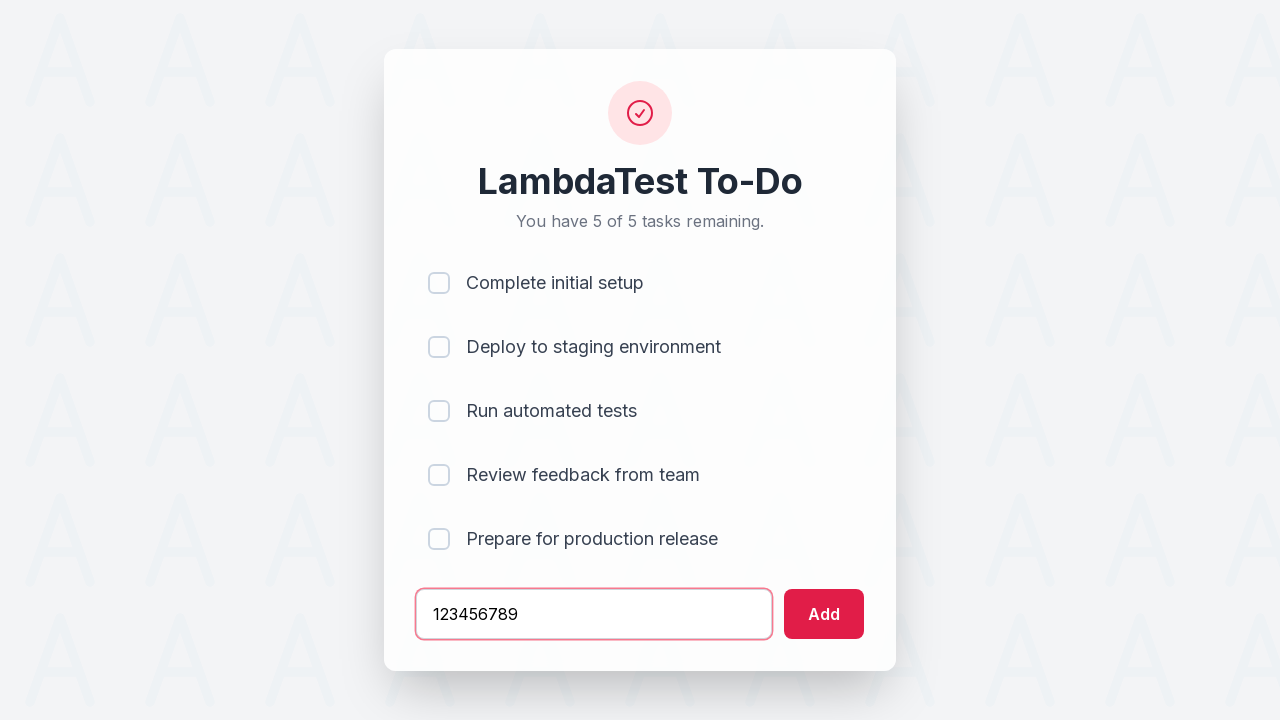

Clicked add button to create new todo item at (824, 614) on #addbutton
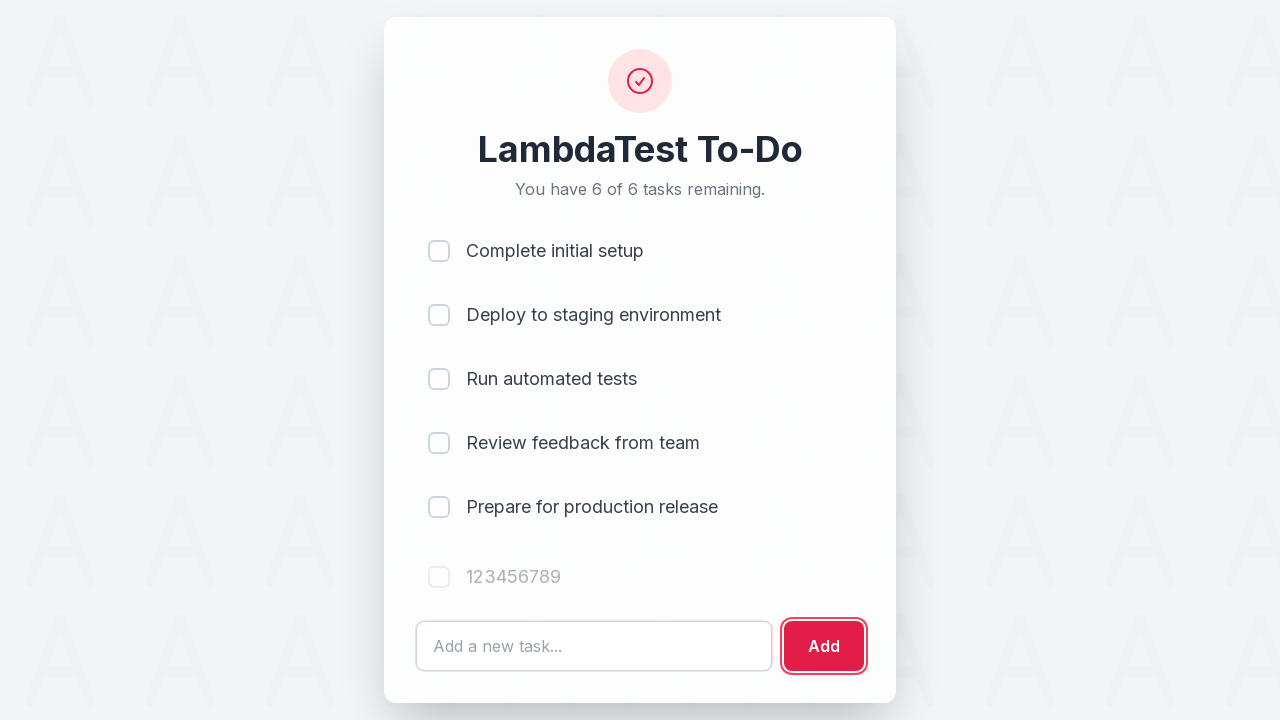

Clicked first checkbox to mark item as done at (439, 251) on [type='checkbox'] >> nth=0
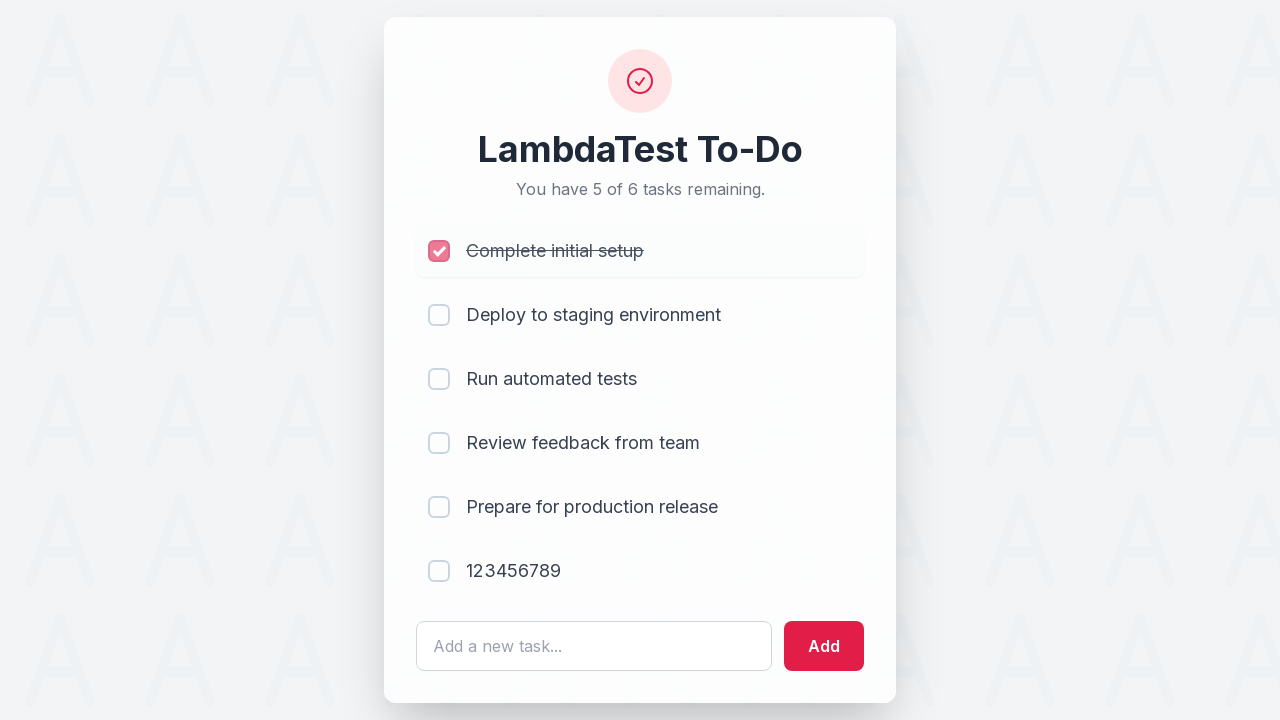

Verified new todo item '123456789' was added and is visible
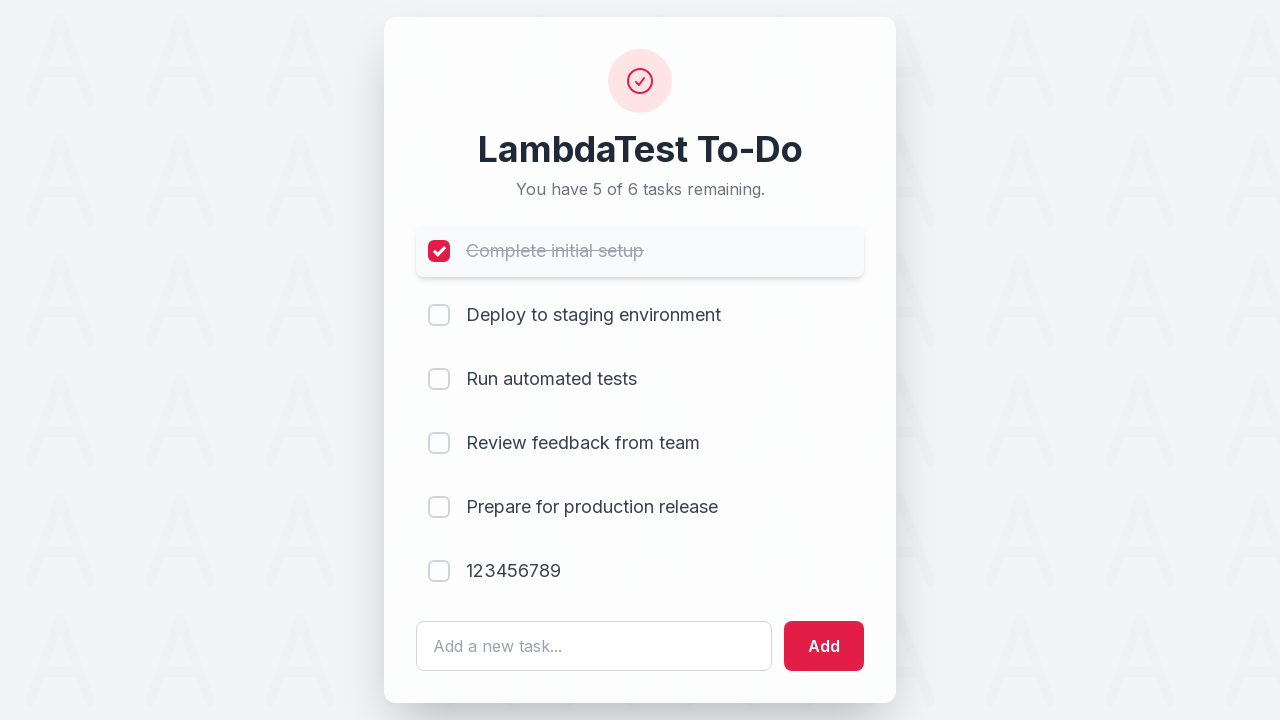

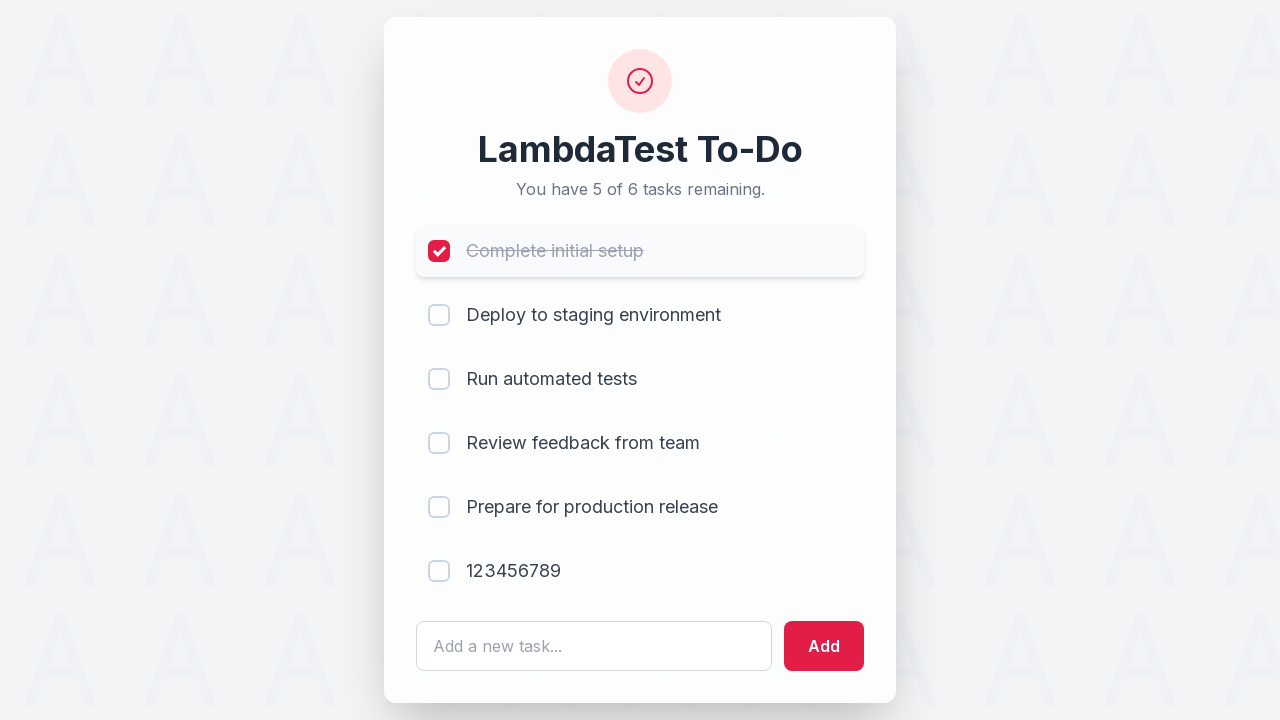